Tests download functionality by clicking a download link on Selenium's test download page and verifying the file downloads successfully.

Starting URL: https://www.selenium.dev/selenium/web/downloads/download.html

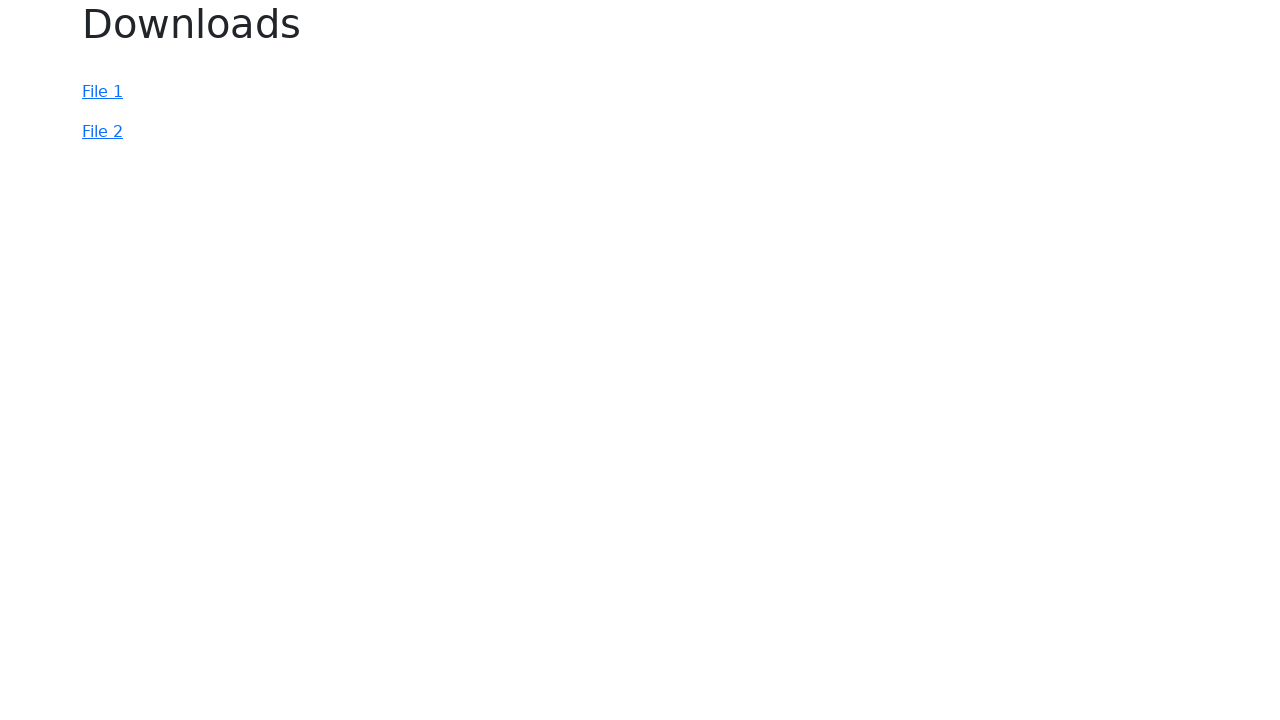

Download link element loaded on the page
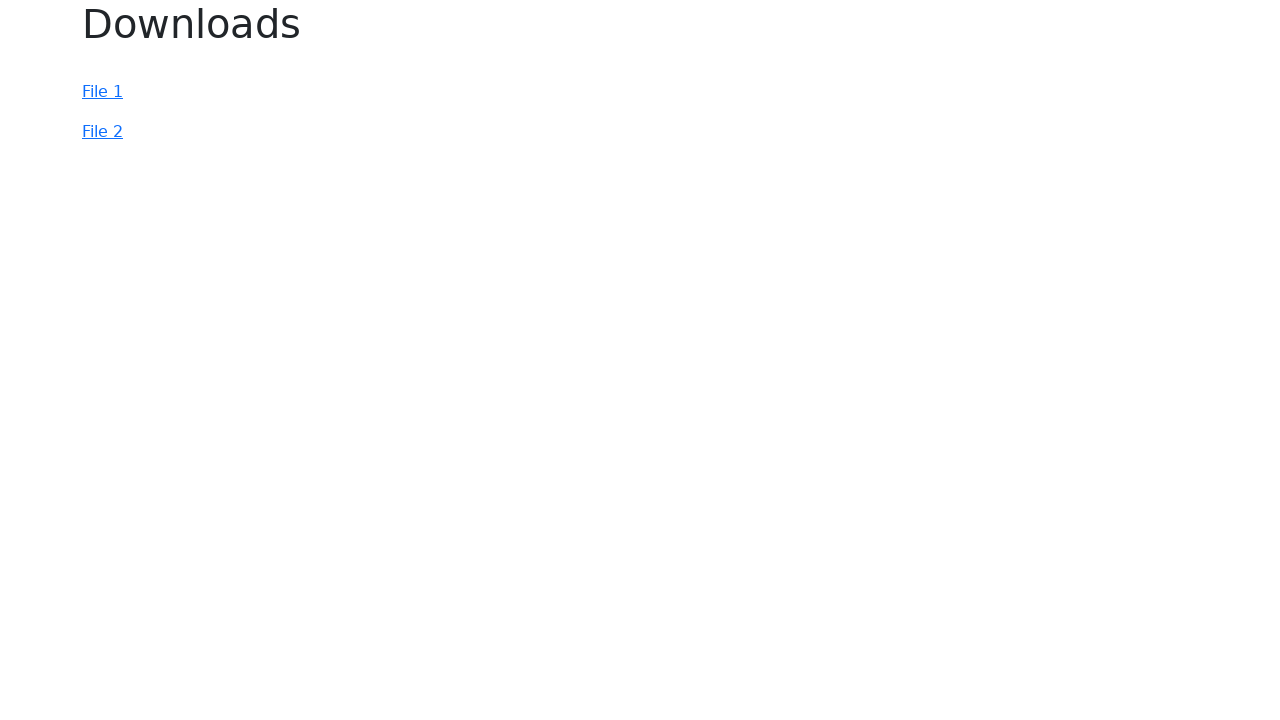

Clicked download link and download started at (102, 132) on #file-2
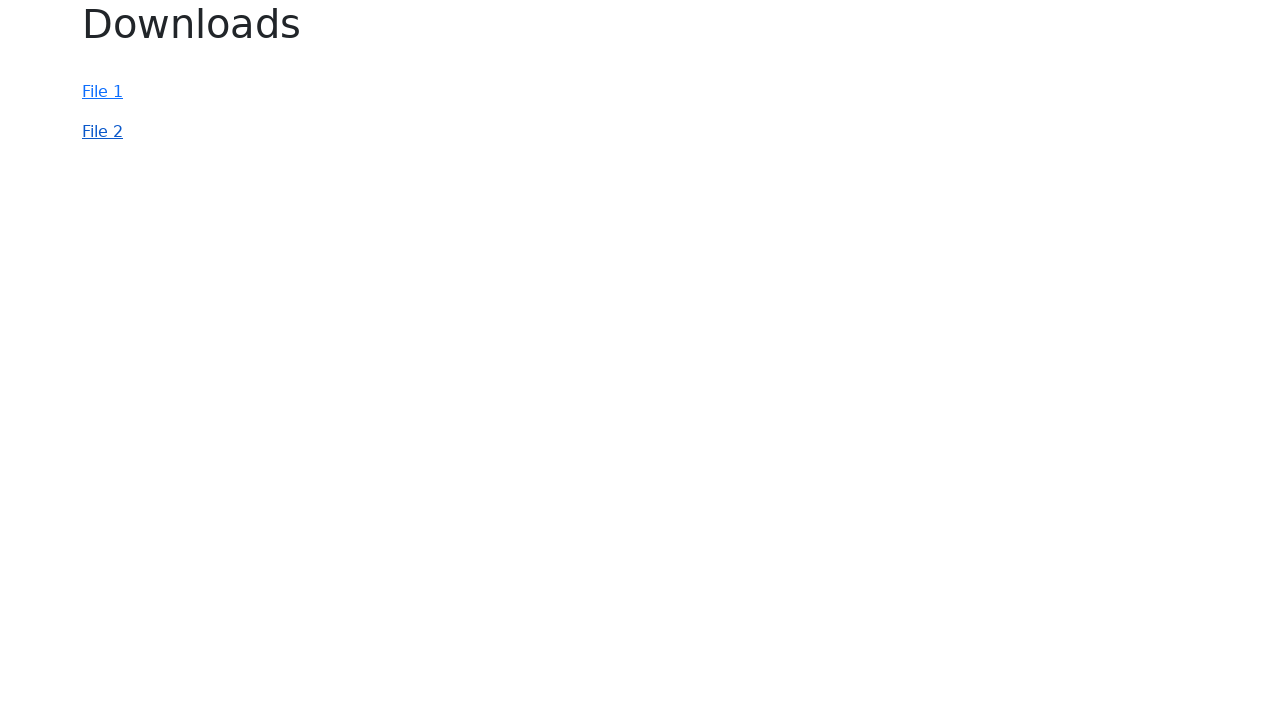

File download completed successfully
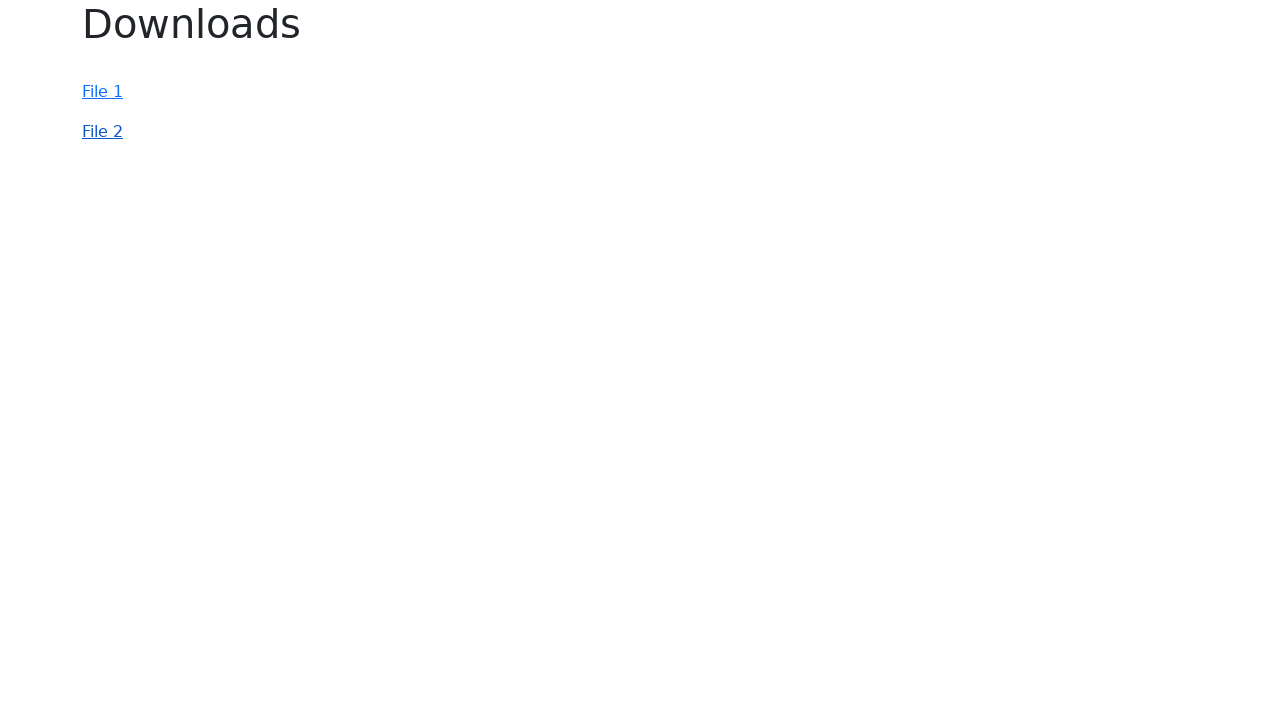

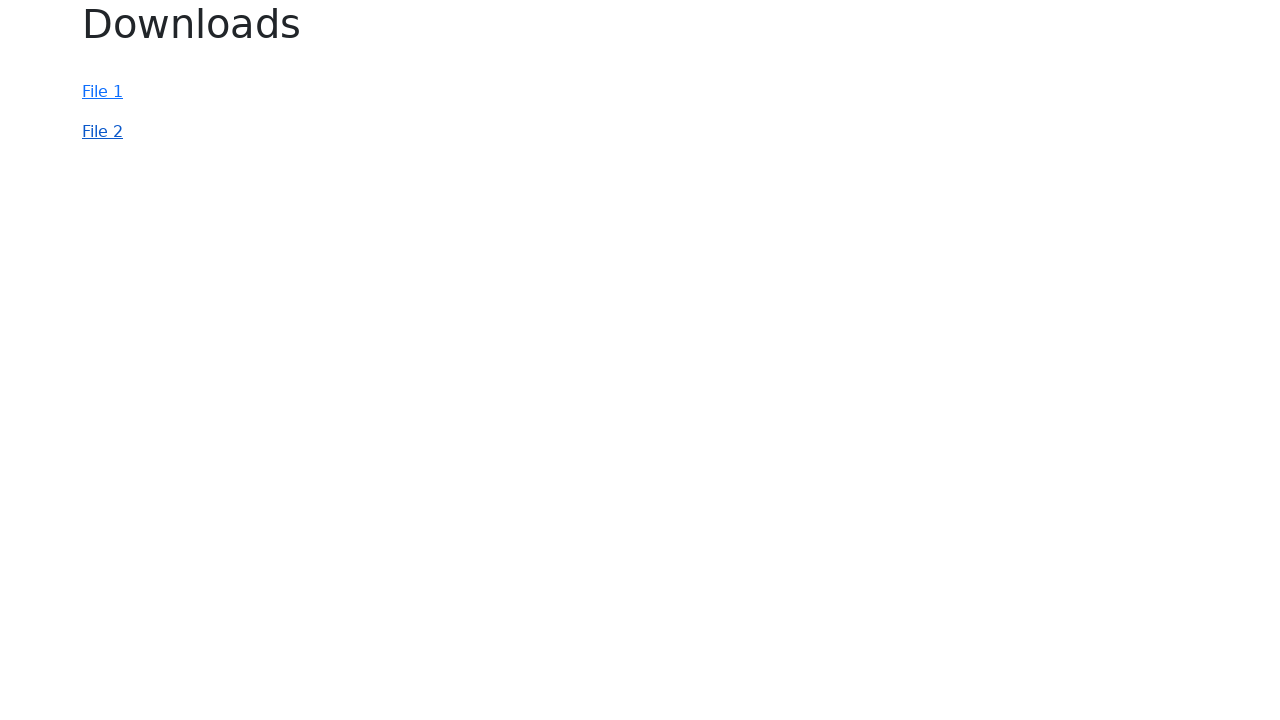